Tests that the main and footer sections become visible when items are added

Starting URL: https://demo.playwright.dev/todomvc

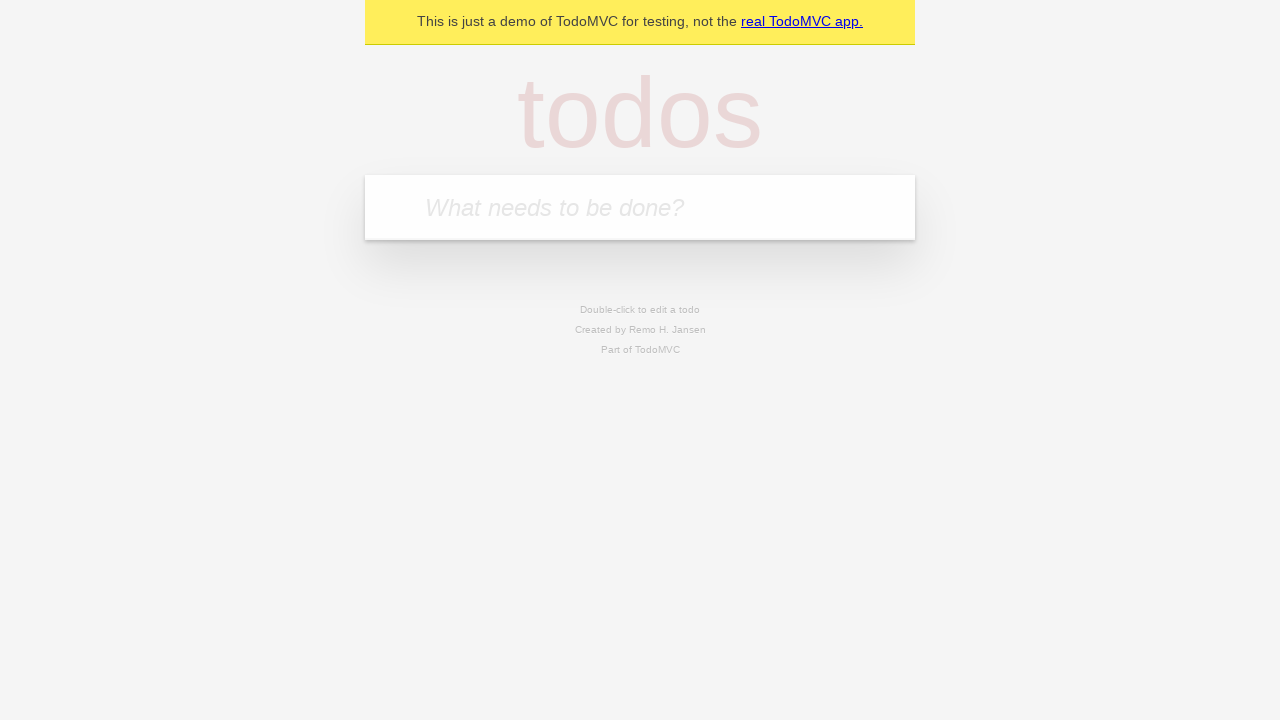

Filled new todo input field with 'buy some cheese' on .new-todo
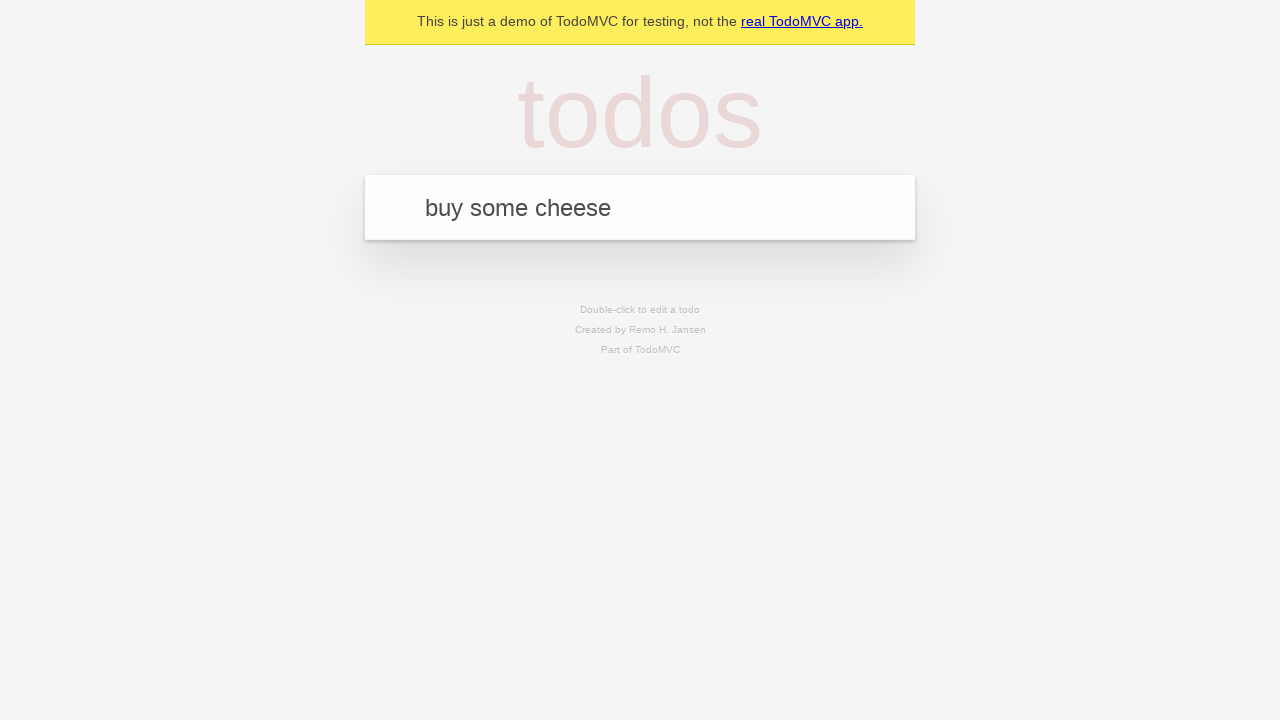

Pressed Enter to add the todo item on .new-todo
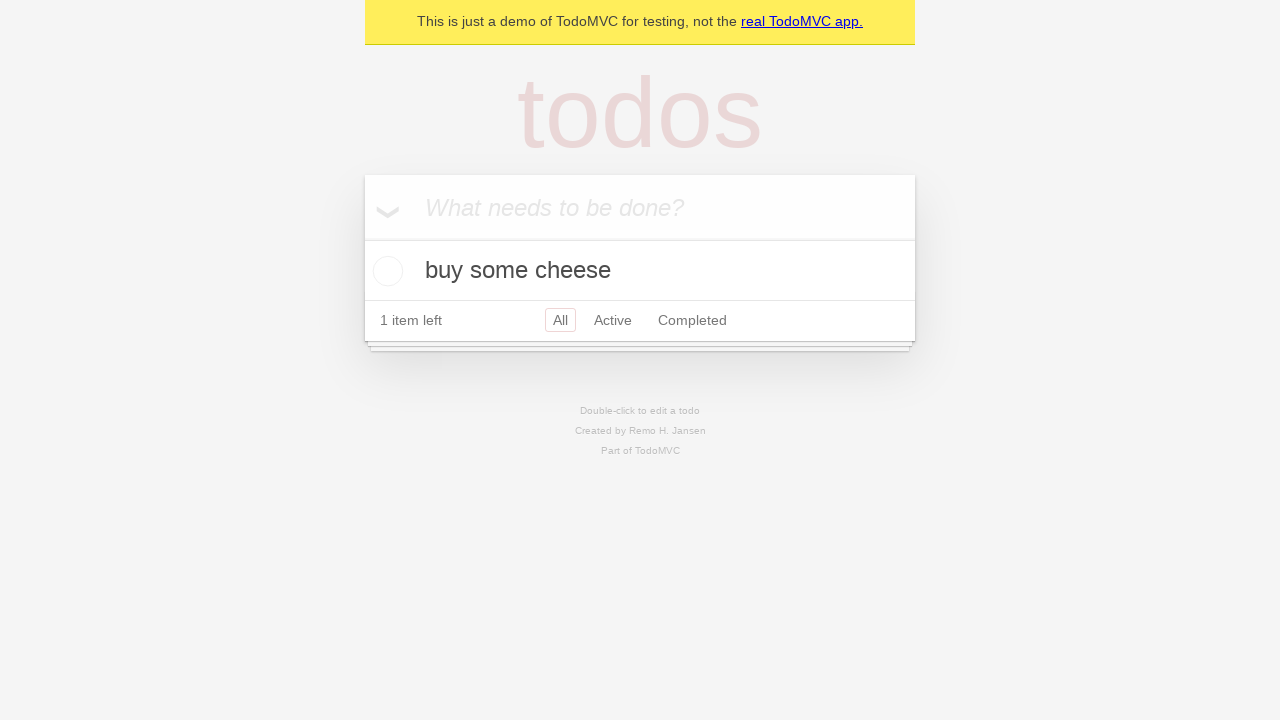

Main section became visible after adding item
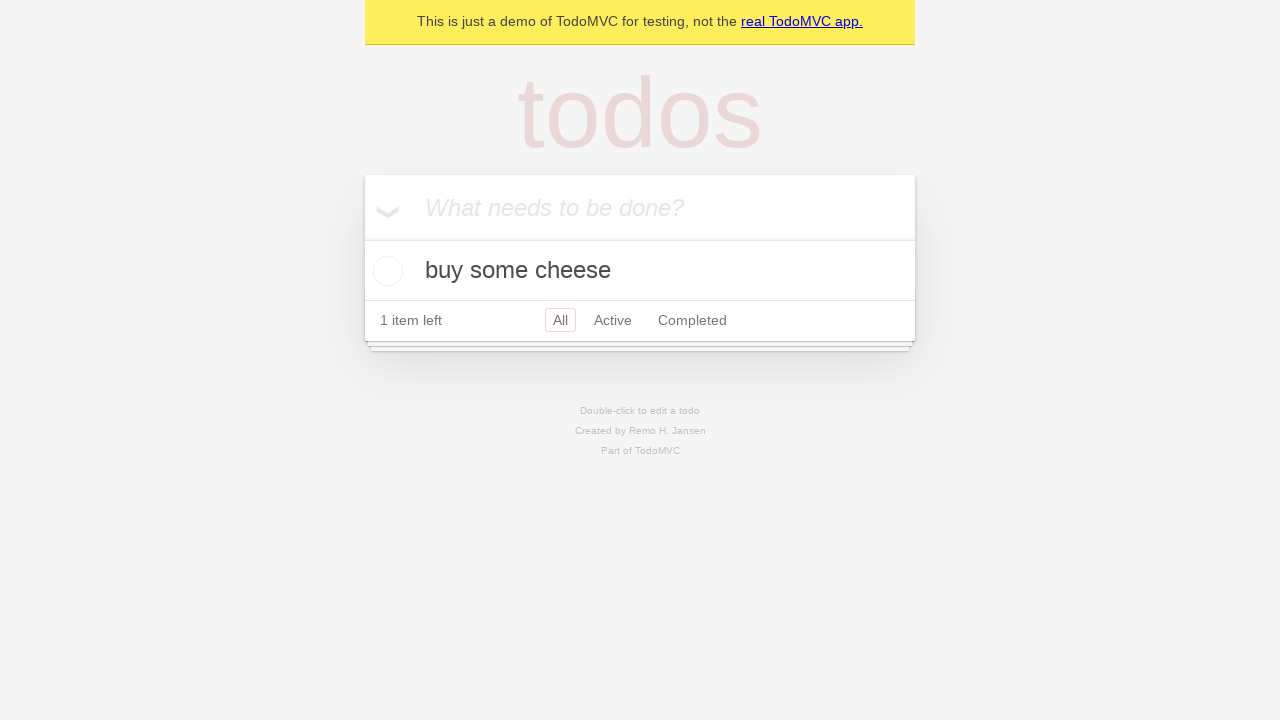

Footer section became visible after adding item
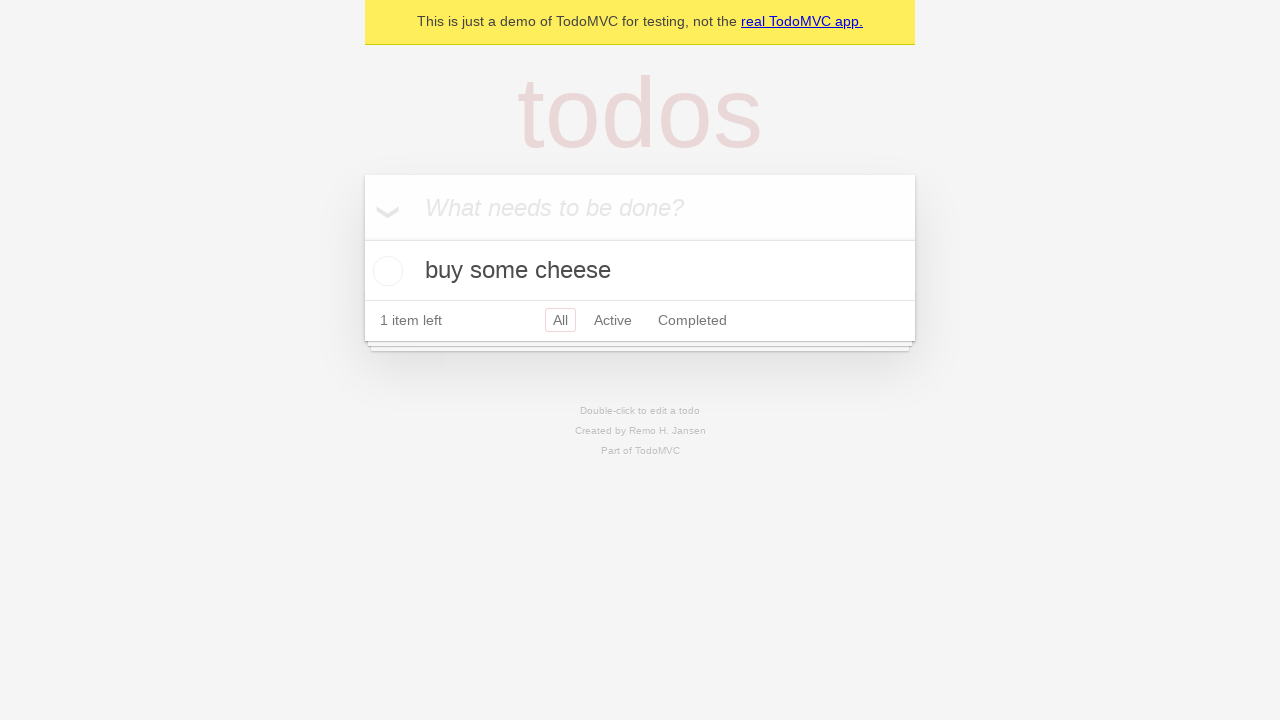

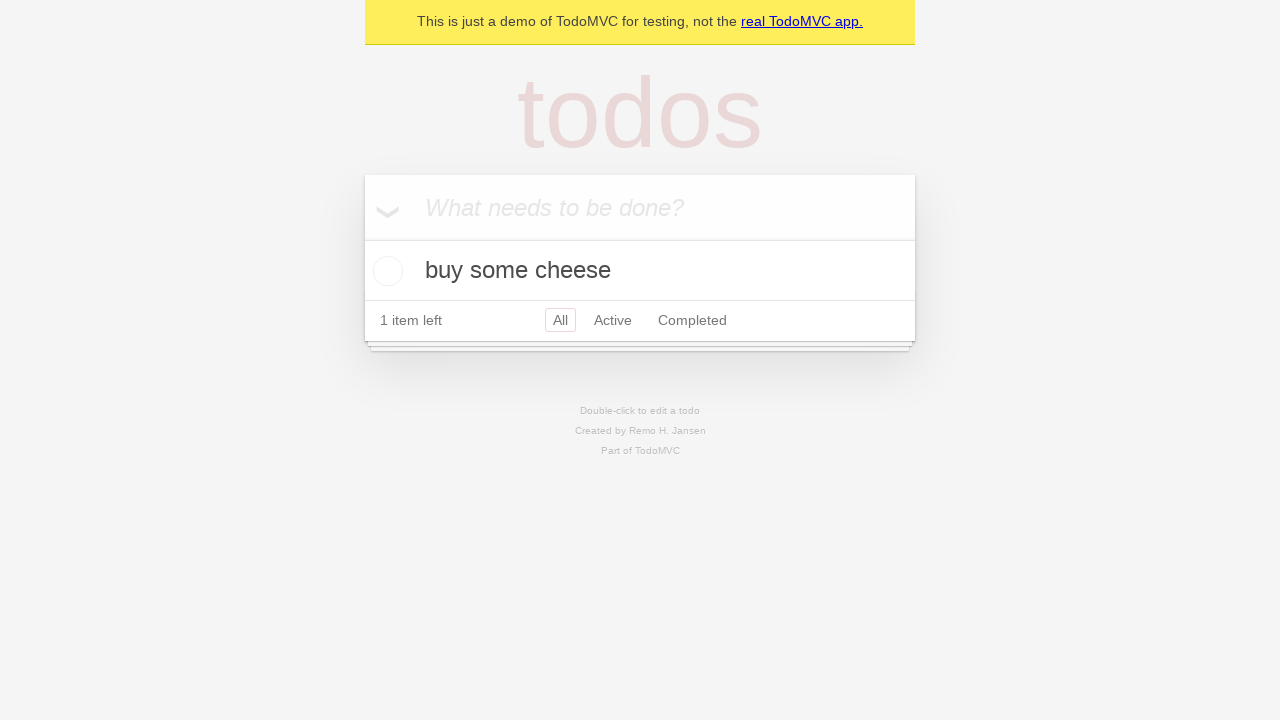